Tests radio button functionality by selecting "Yes" and "Impressive" radio buttons and verifying the displayed text changes accordingly.

Starting URL: https://demoqa.com/radio-button

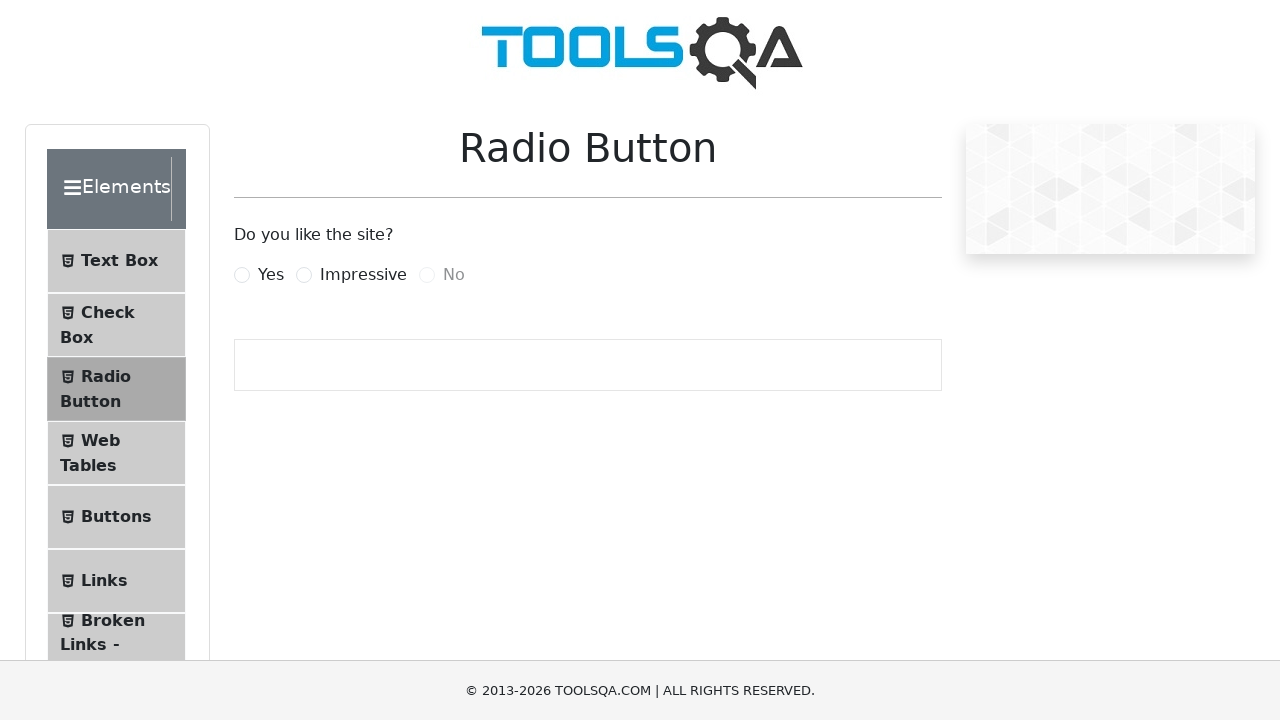

Clicked 'Yes' radio button at (271, 275) on [for="yesRadio"]
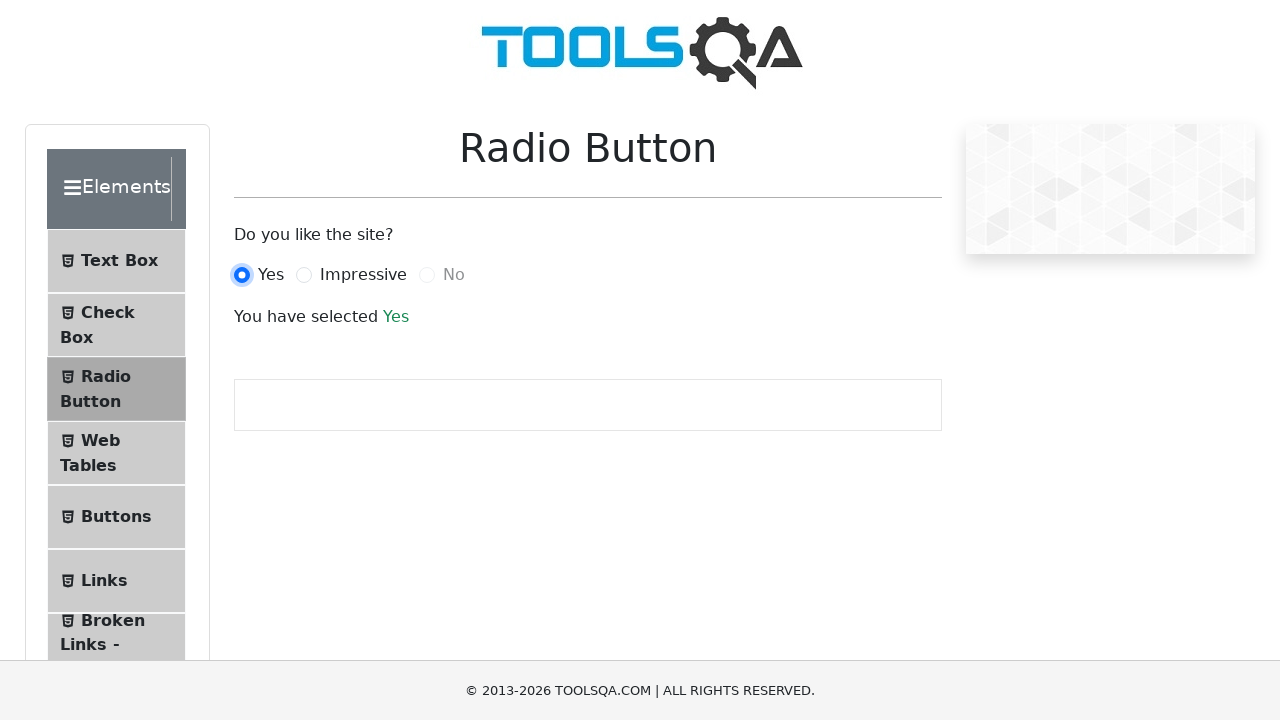

Success text appeared after selecting 'Yes'
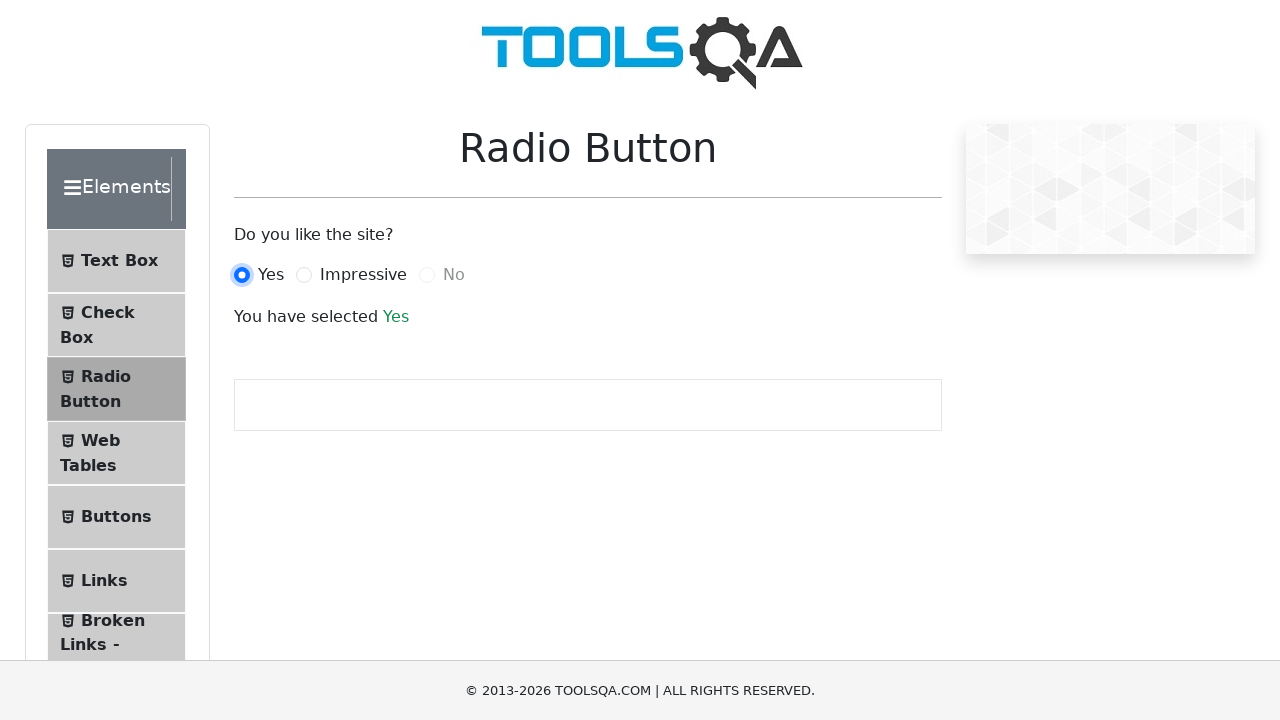

Clicked 'Impressive' radio button at (363, 275) on [for="impressiveRadio"]
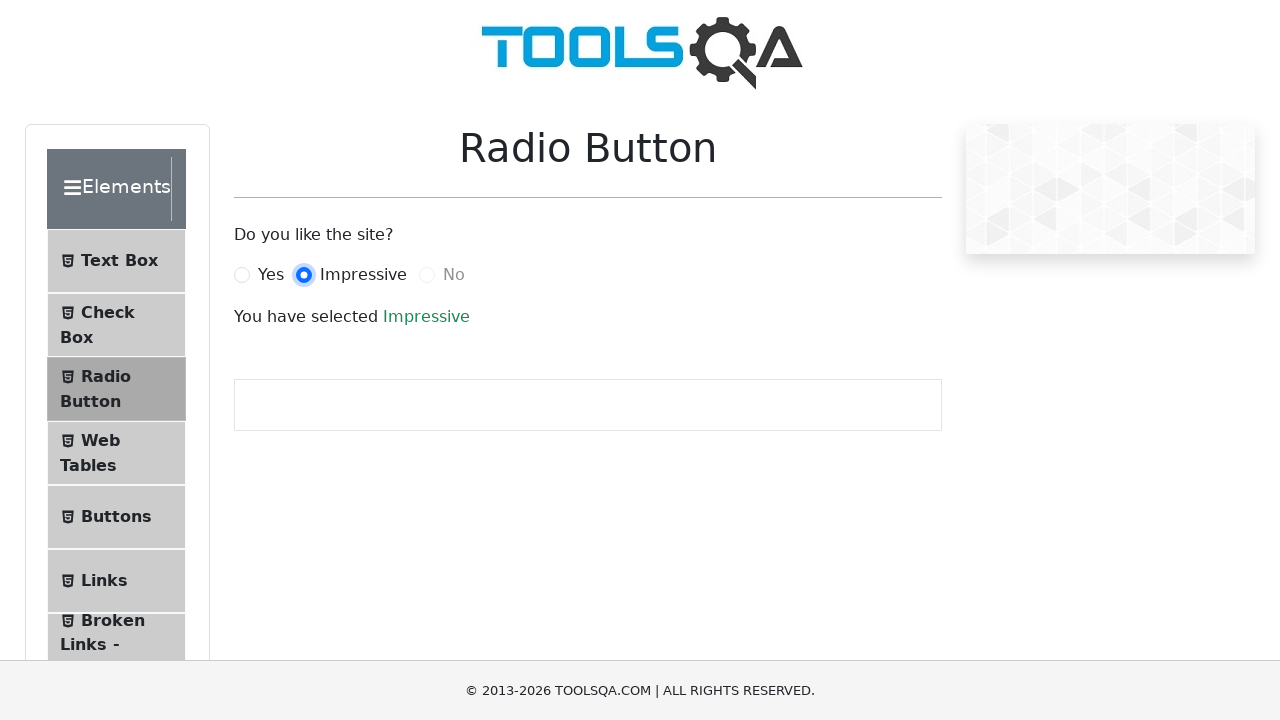

Success text updated after selecting 'Impressive'
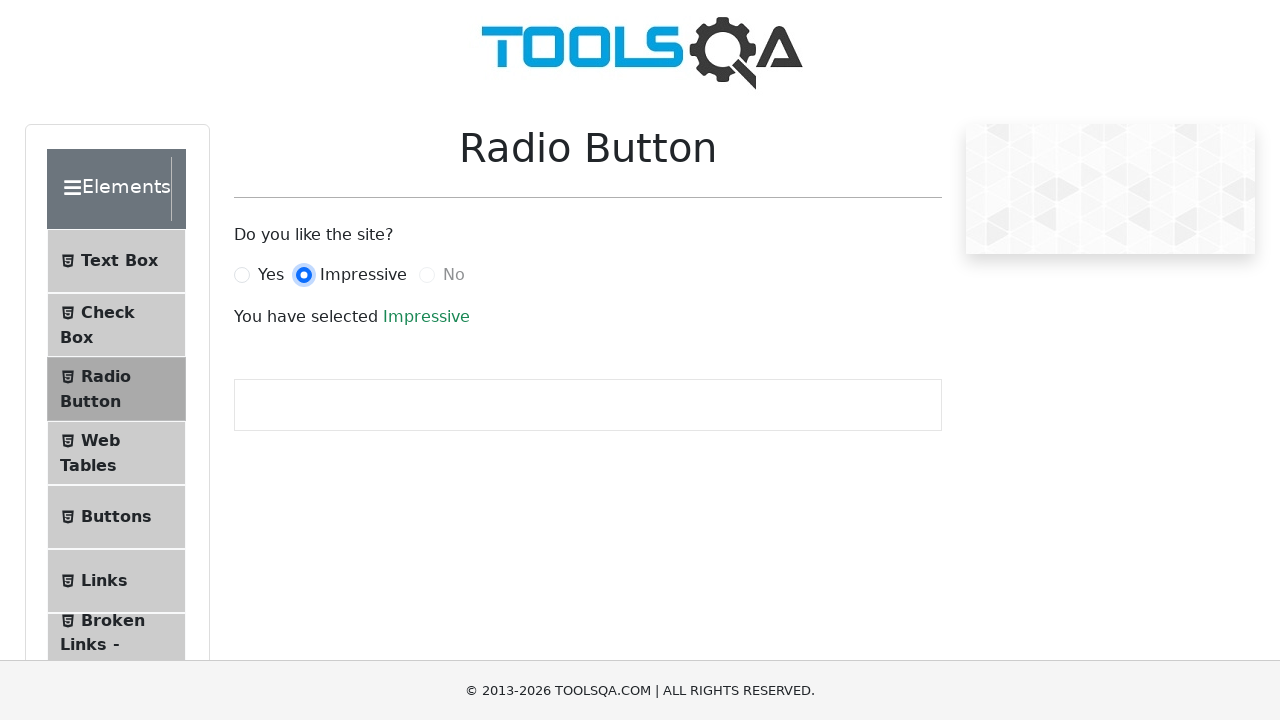

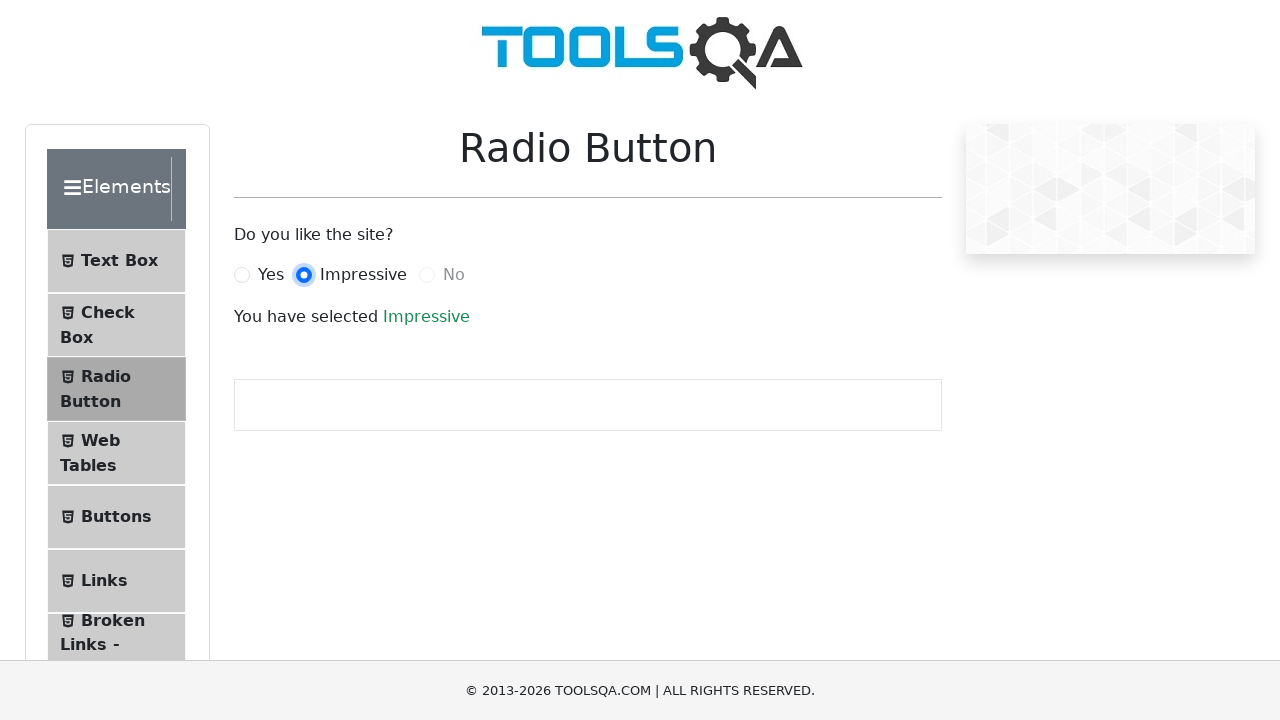